Tests the Selenium documentation page by verifying a tab element is displayed and clicking on it

Starting URL: https://www.selenium.dev/documentation/webdriver/waits/

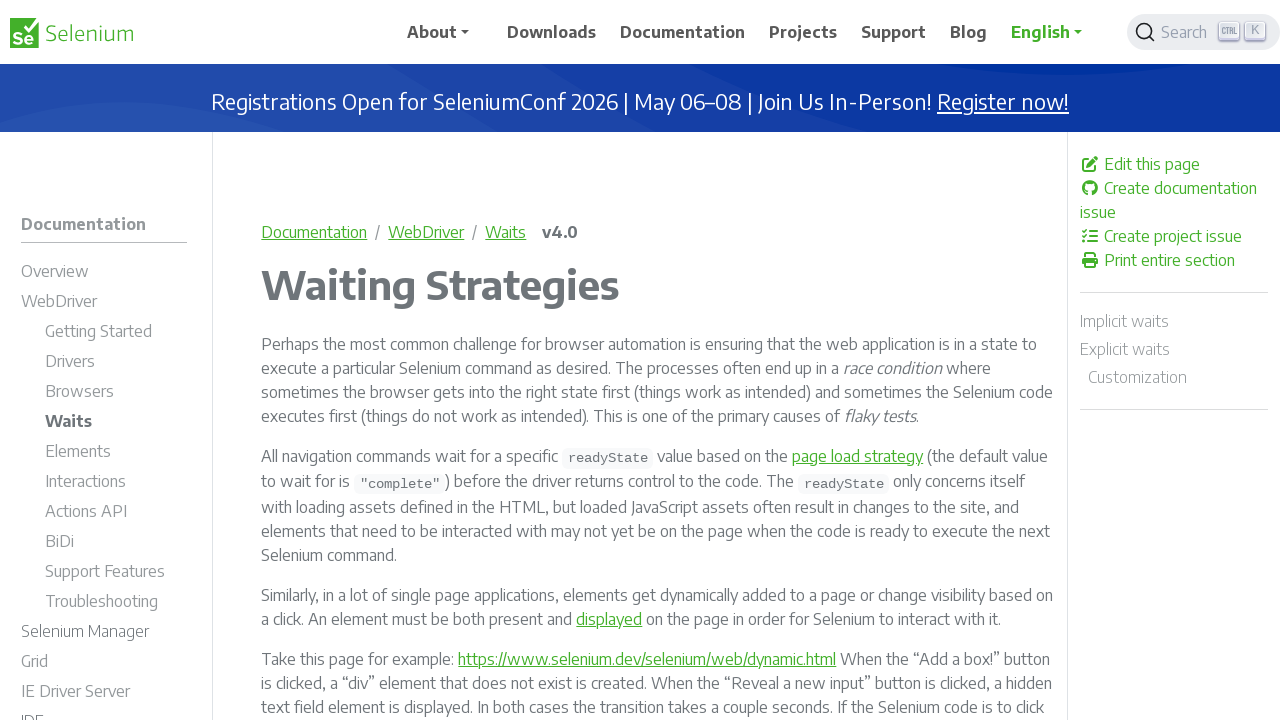

Located tab element with id 'tabs-03-04-tab'
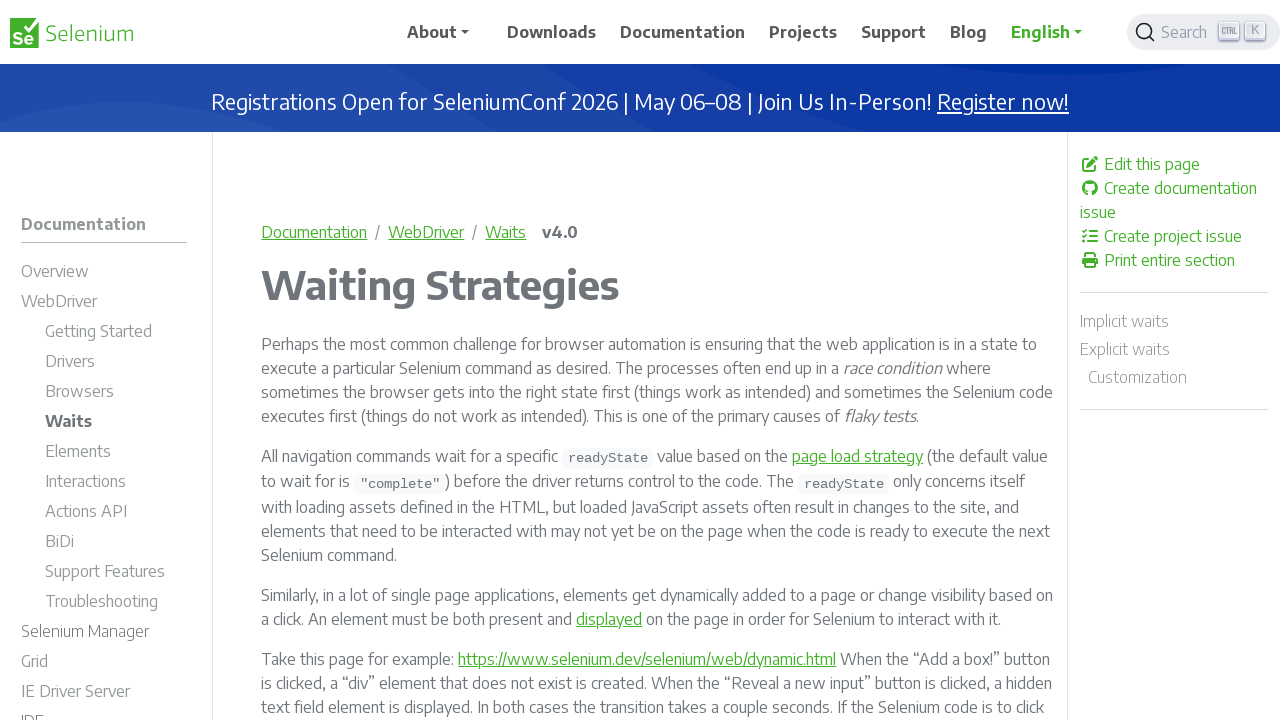

Tab element is now visible
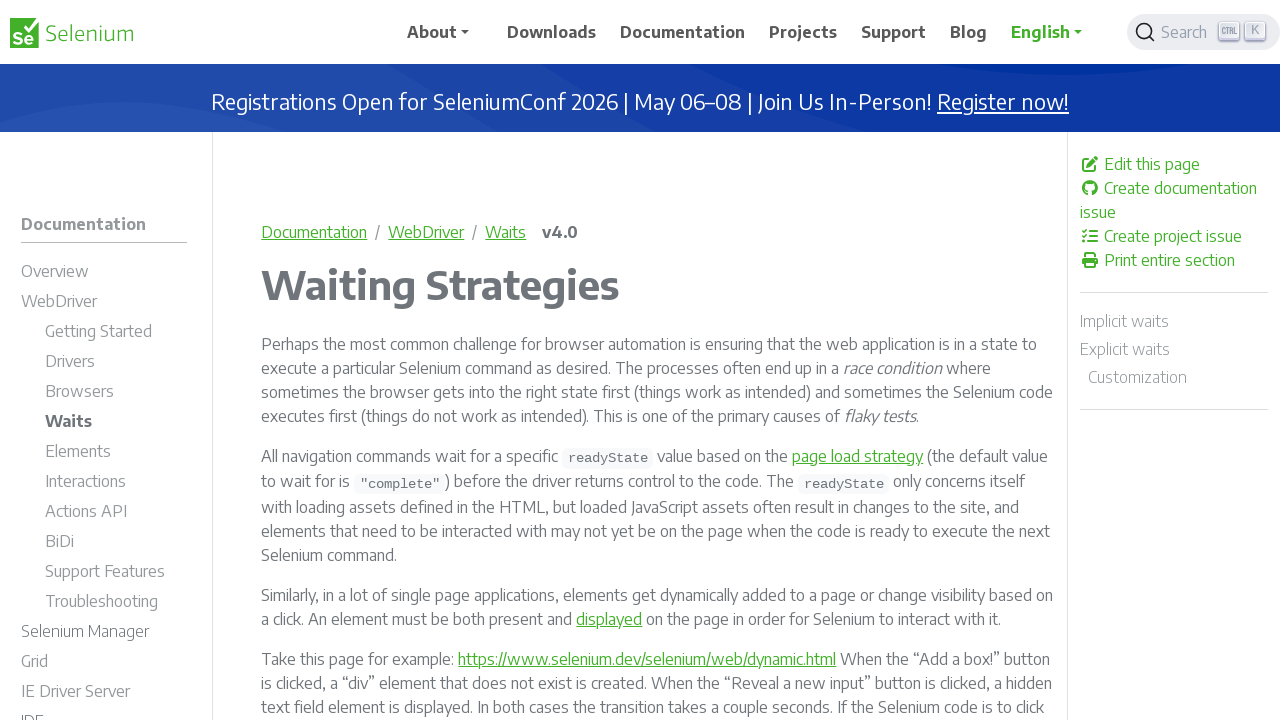

Hovered over the tab element at (610, 360) on #tabs-03-04-tab
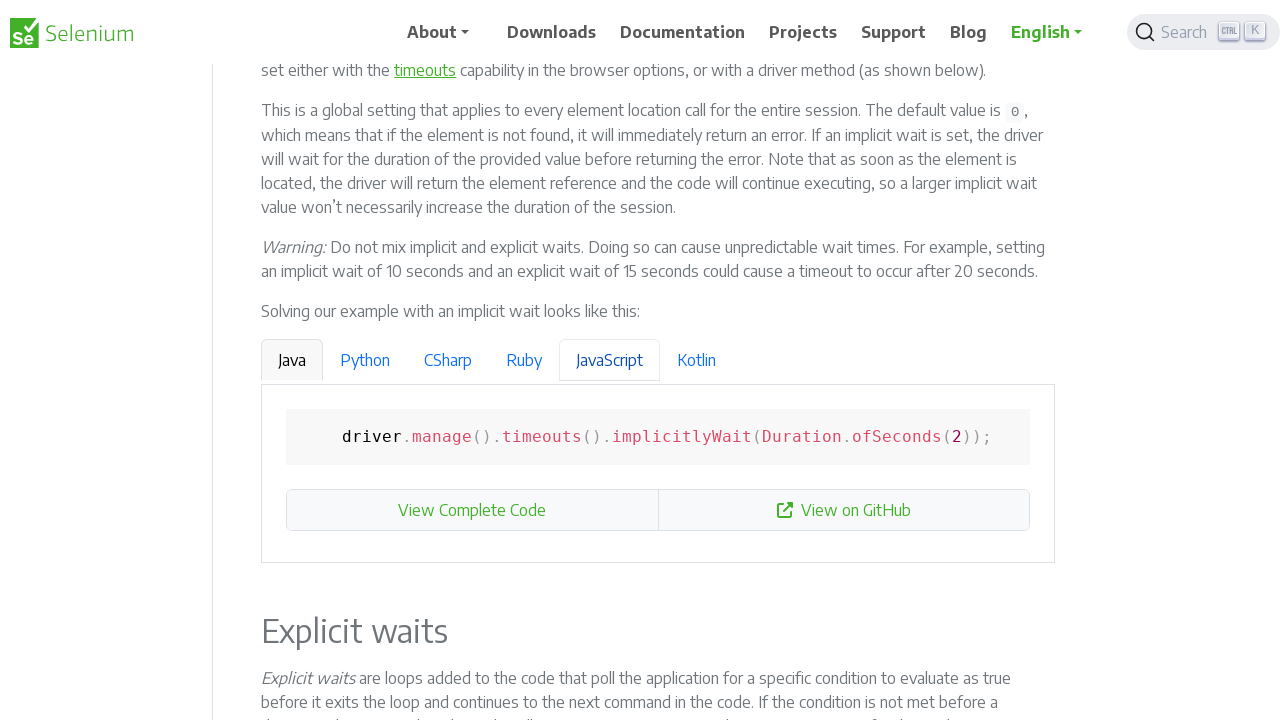

Clicked on the tab element at (610, 360) on #tabs-03-04-tab
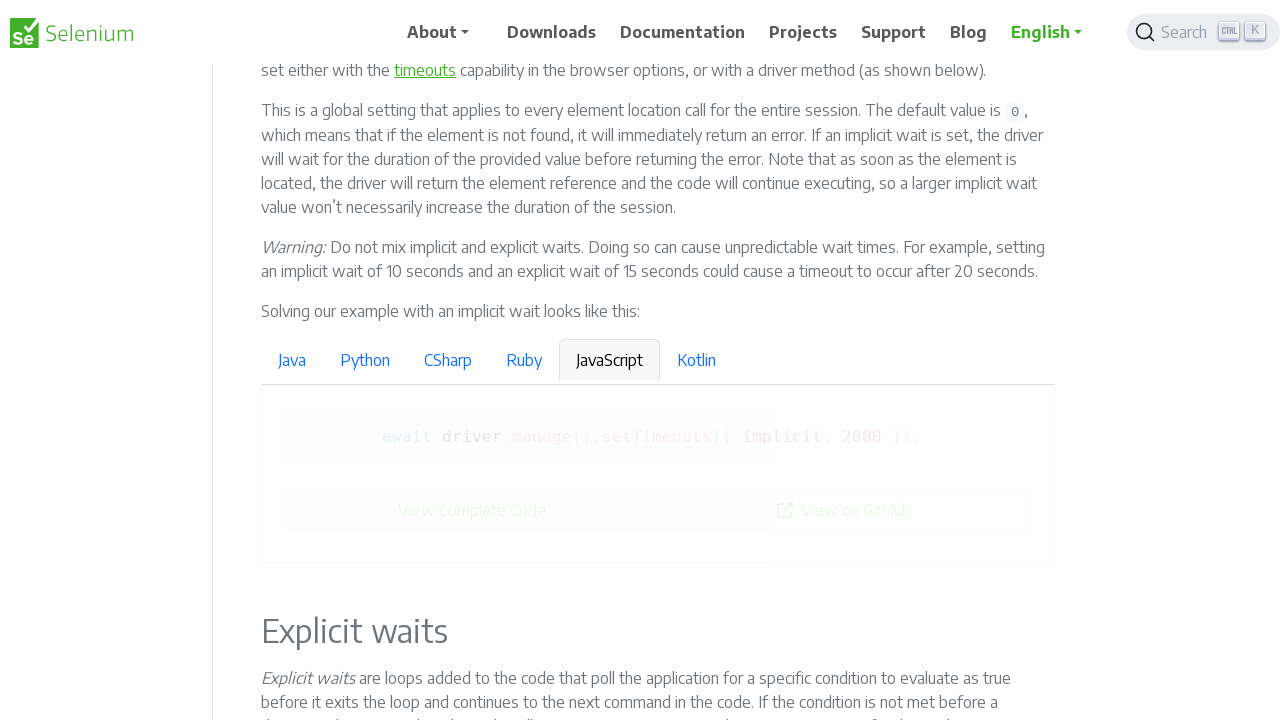

Network activity idle - page content fully loaded
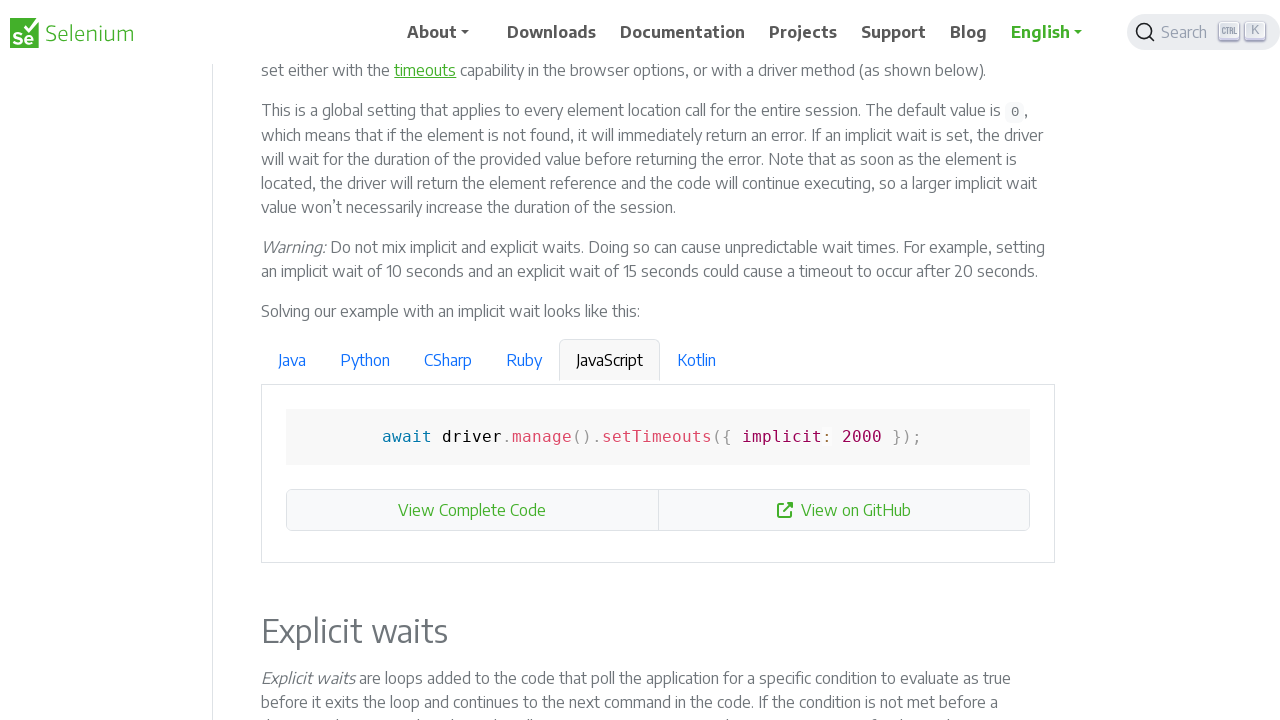

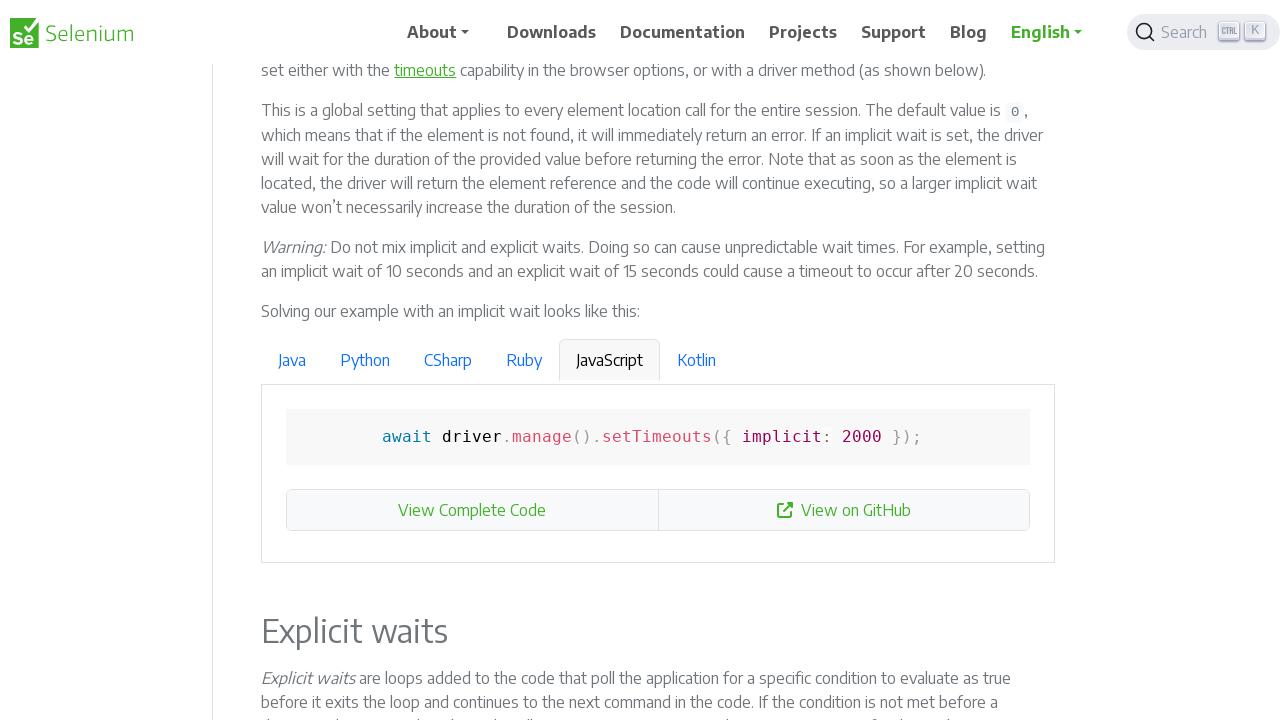